Navigates to Selenium downloads page, scrolls down, and clicks on the latest stable version download link

Starting URL: https://www.selenium.dev/downloads/

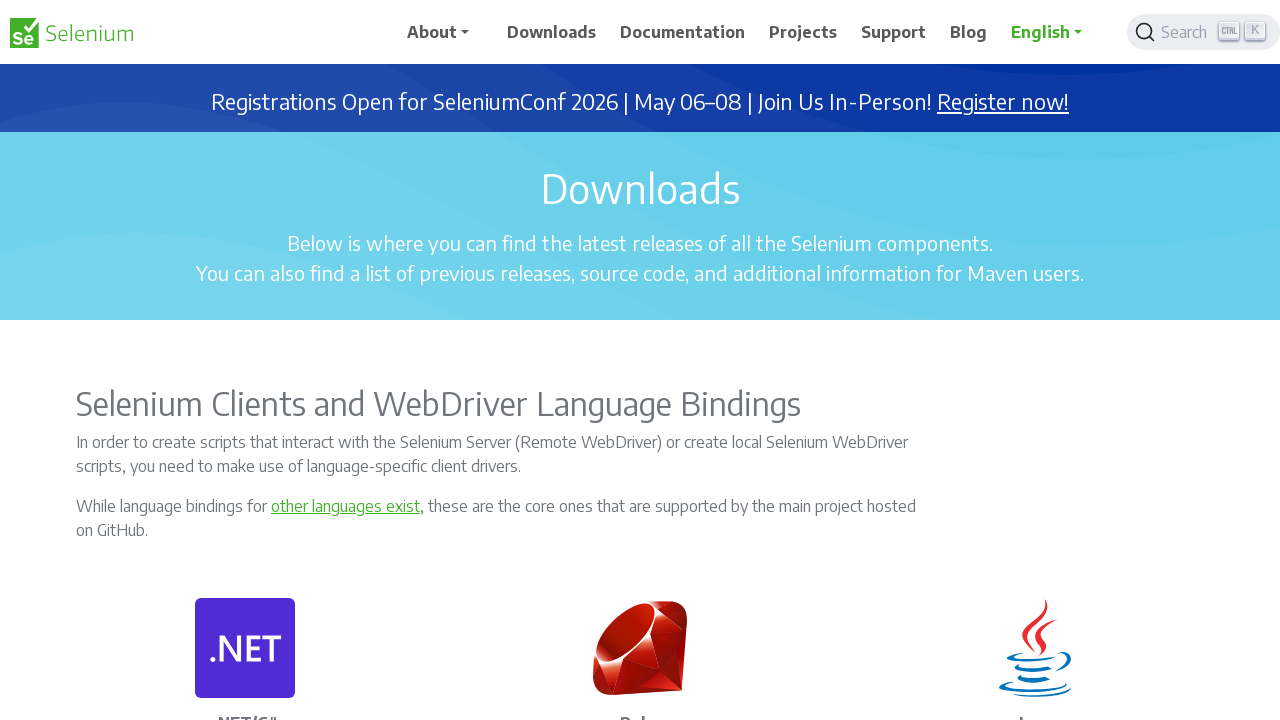

Scrolled down to view the download section
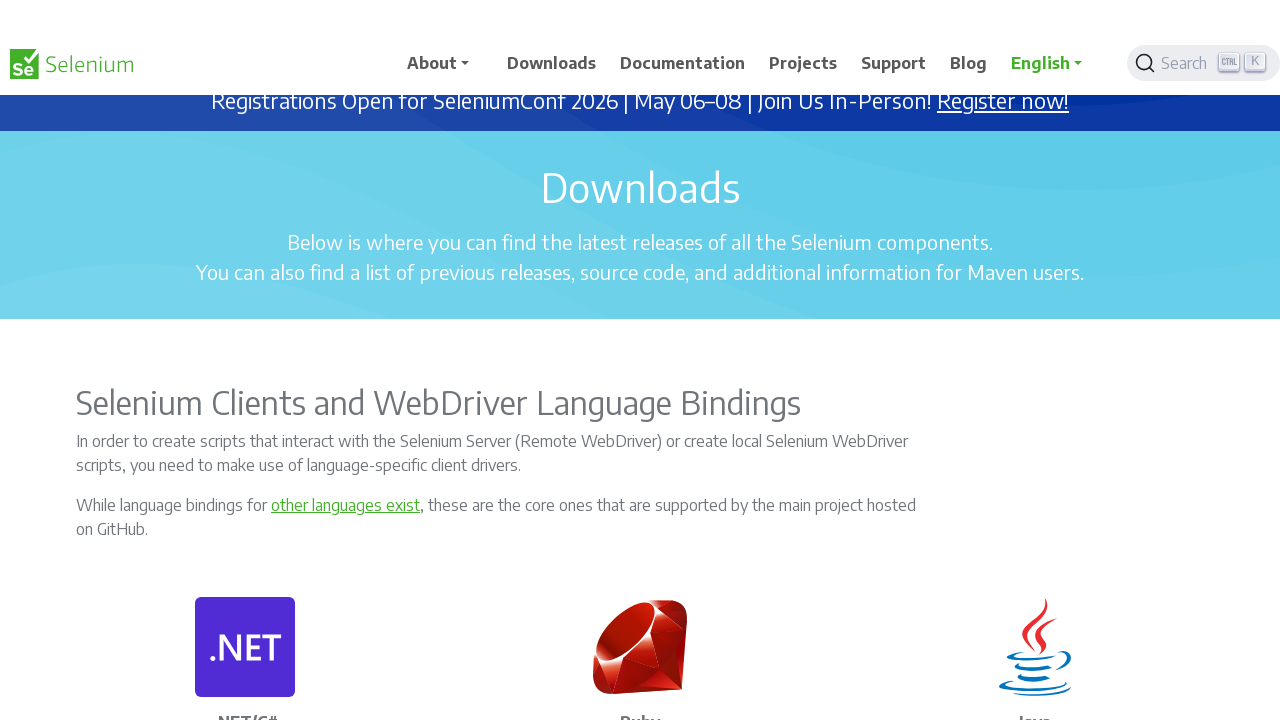

Waited for scroll animation to complete
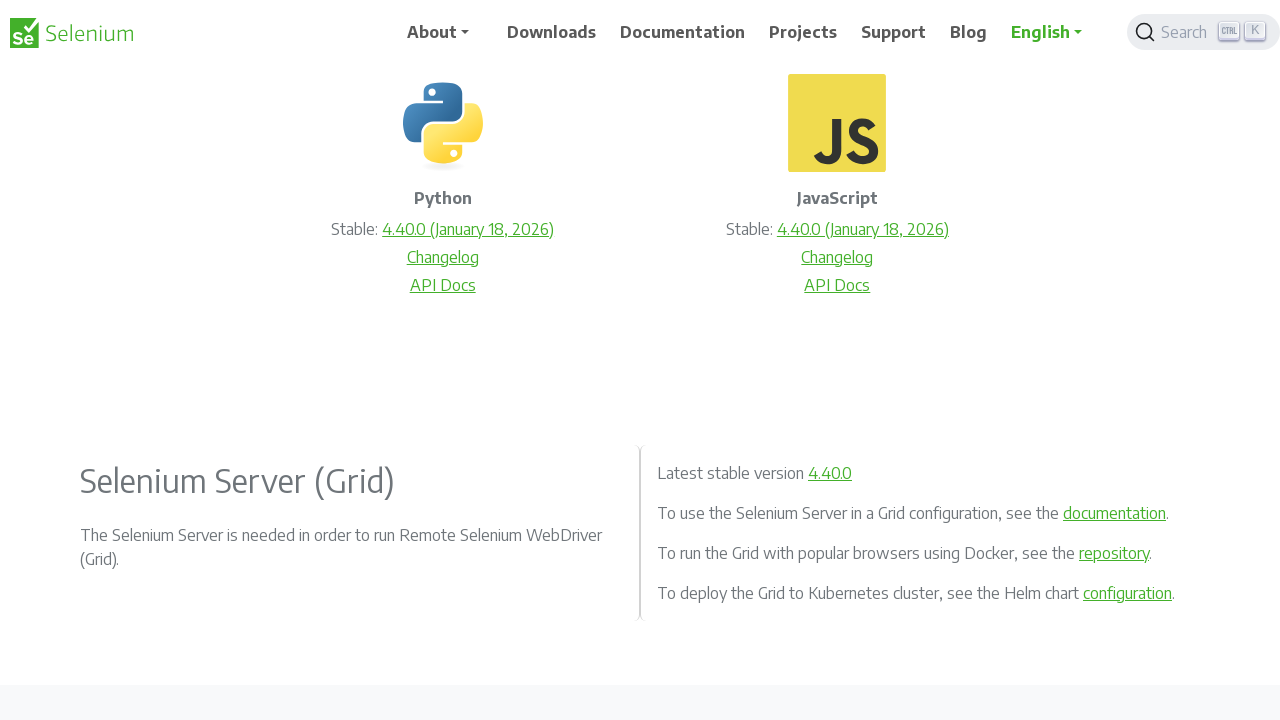

Clicked on the latest stable version download link at (928, 473) on xpath=//p[contains(text(), 'Latest stable version')]
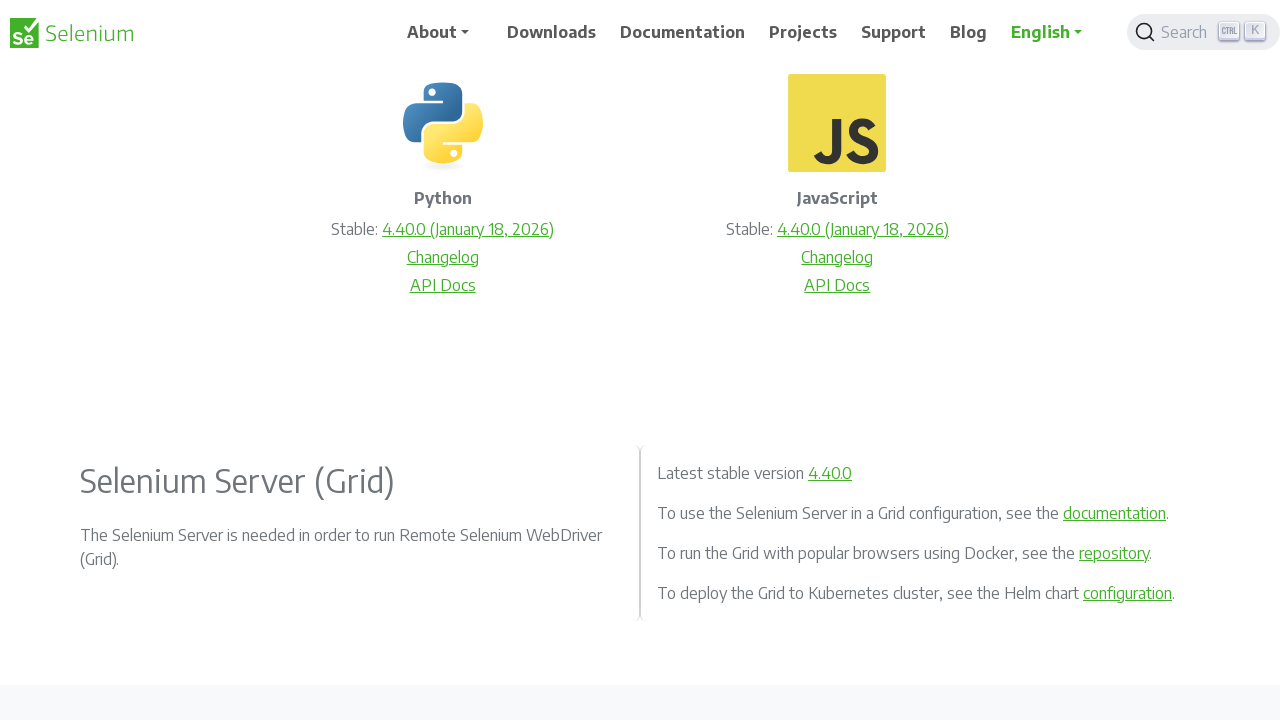

Waited for download dialog to appear
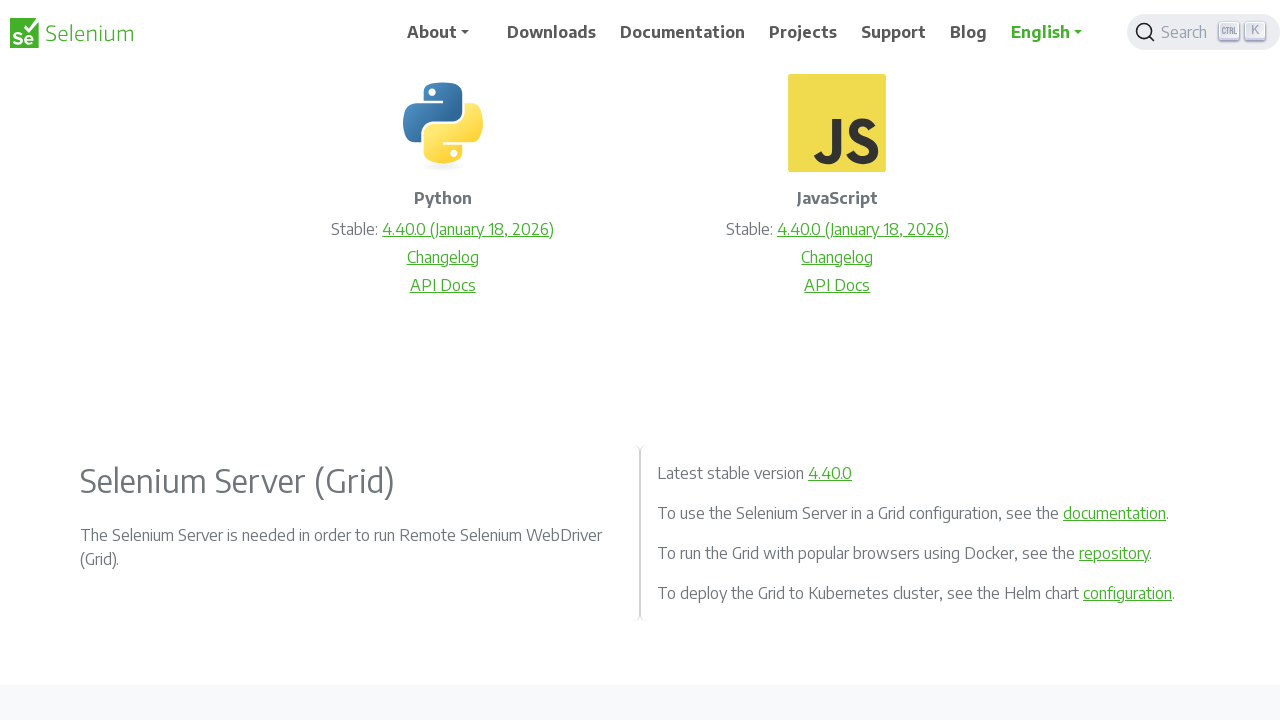

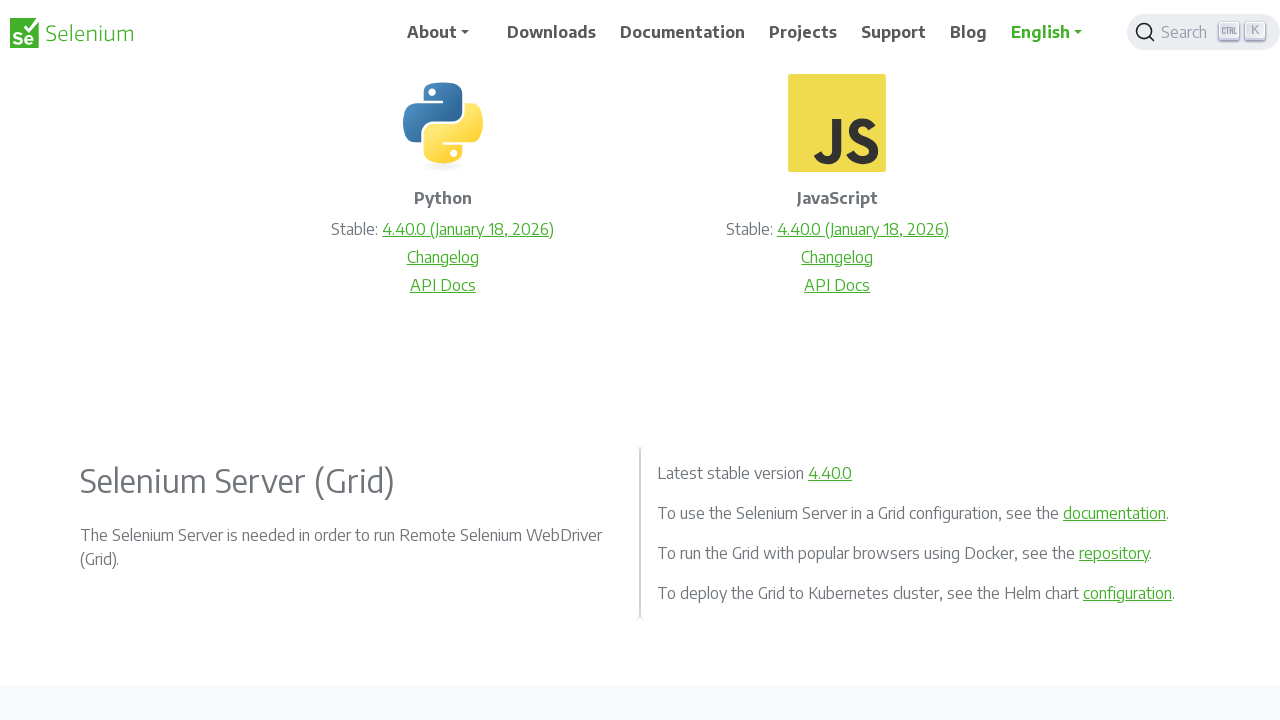